Tests date input by typing a date directly into the text box and verifying the result

Starting URL: https://kristinek.github.io/site/examples/actions

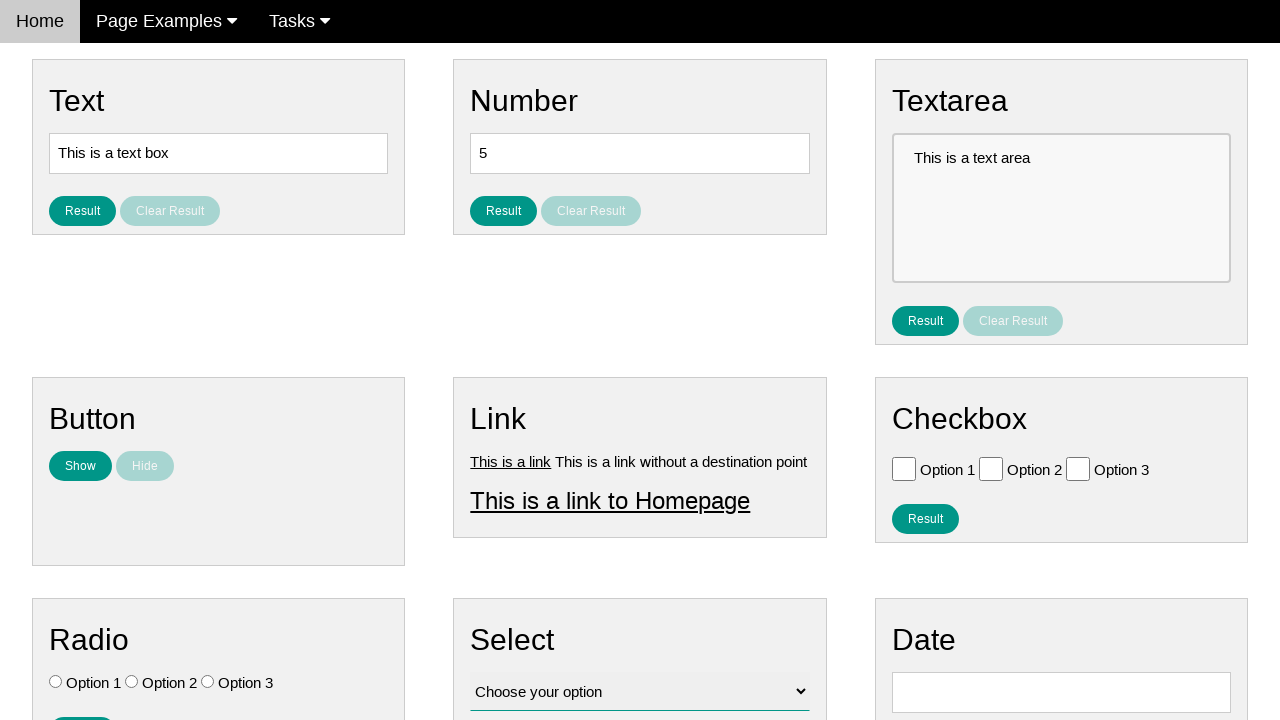

Verified date input box is empty
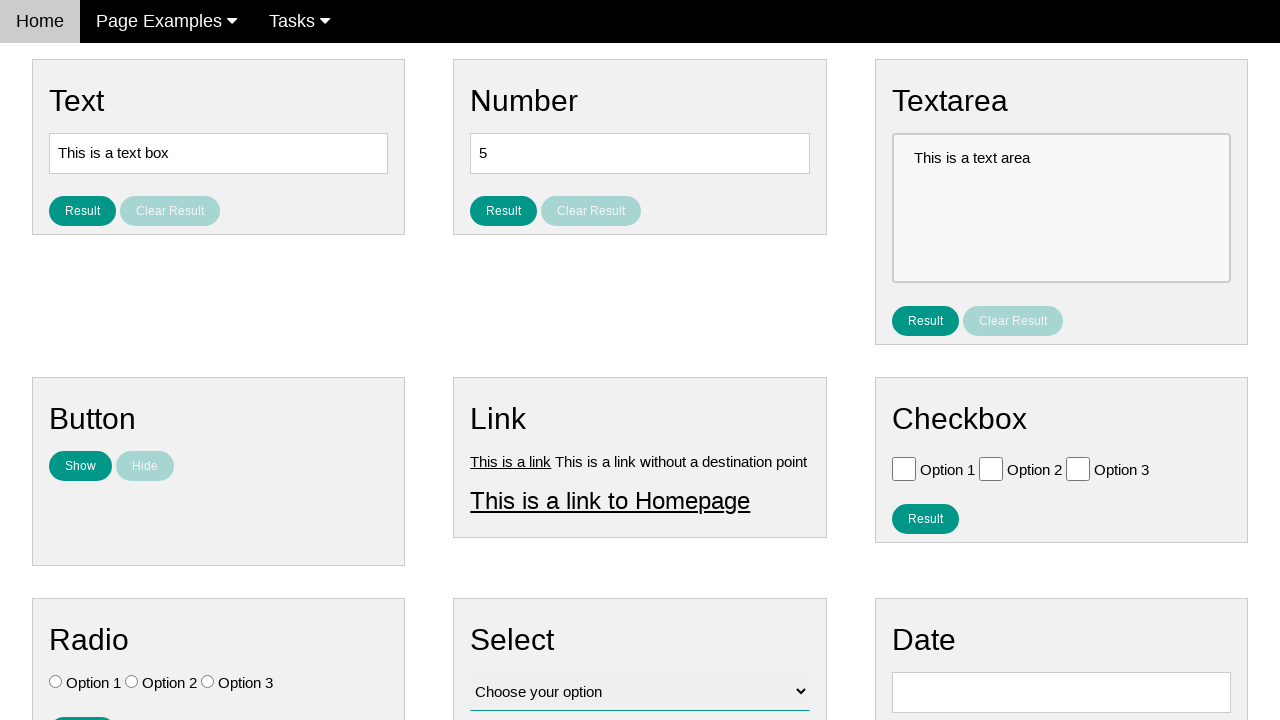

Cleared the date input box on #vfb-8
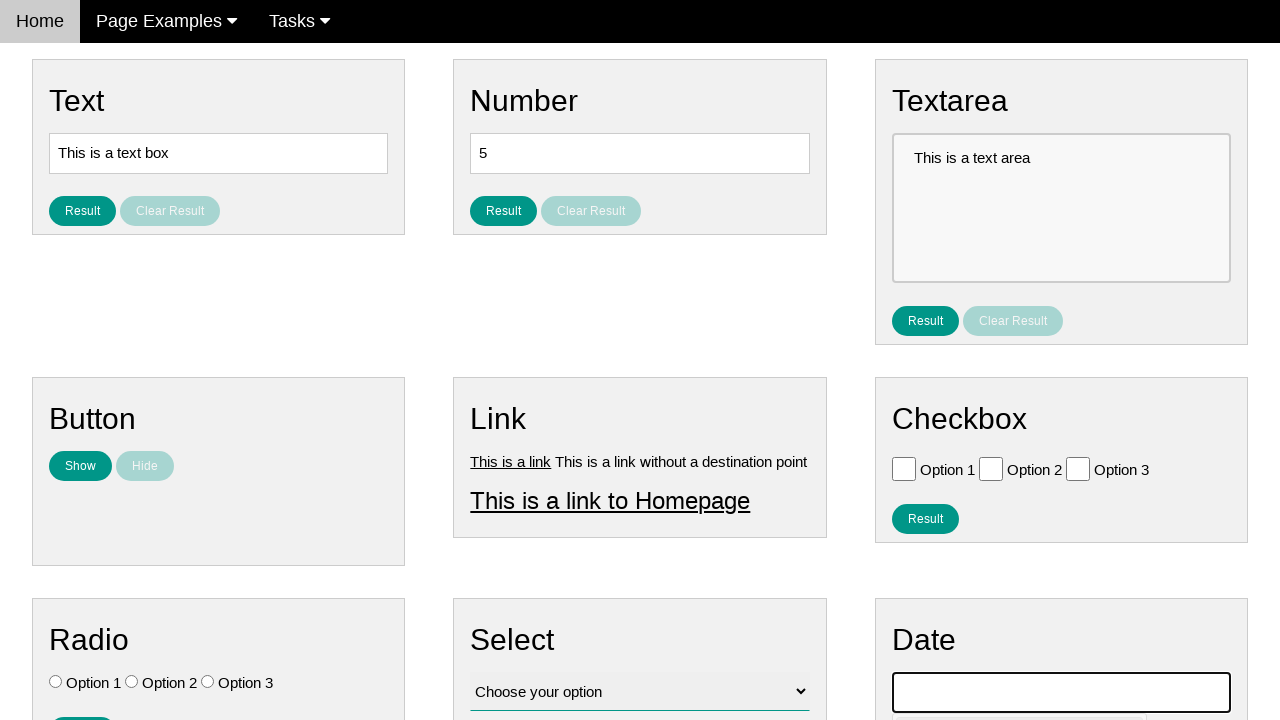

Filled date input box with '05/02/1959' on #vfb-8
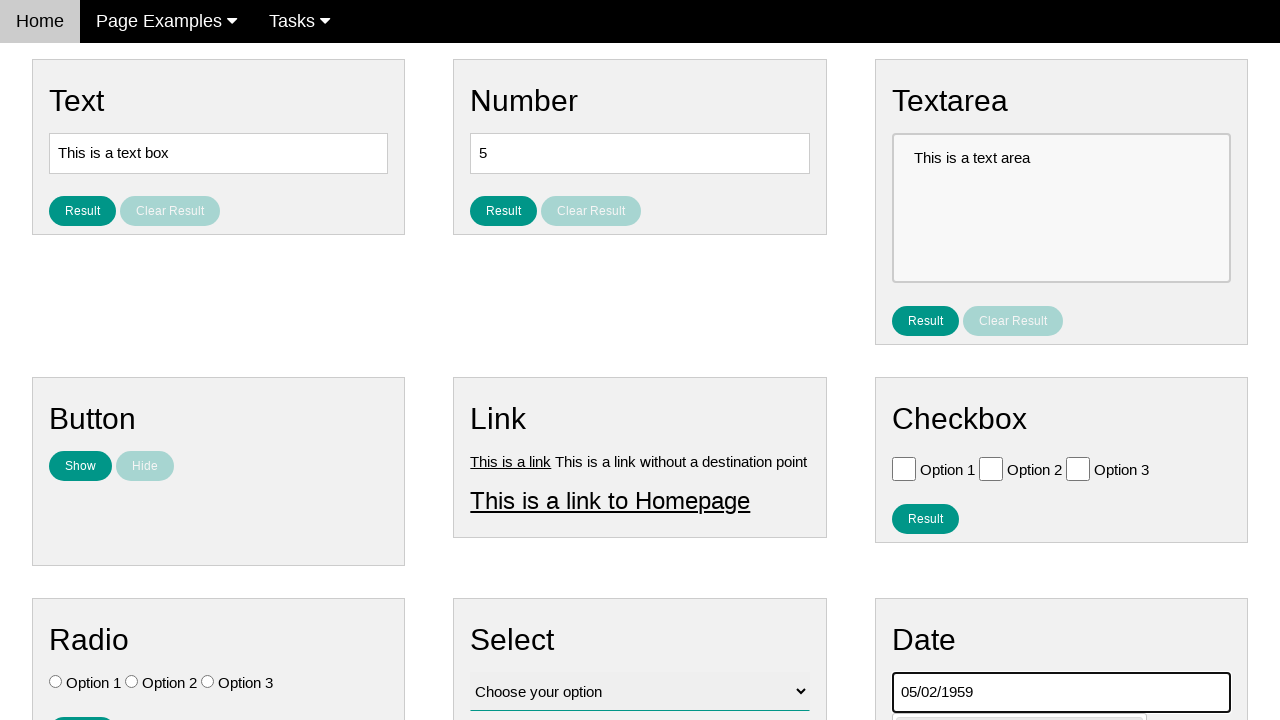

Verified date input box contains '05/02/1959'
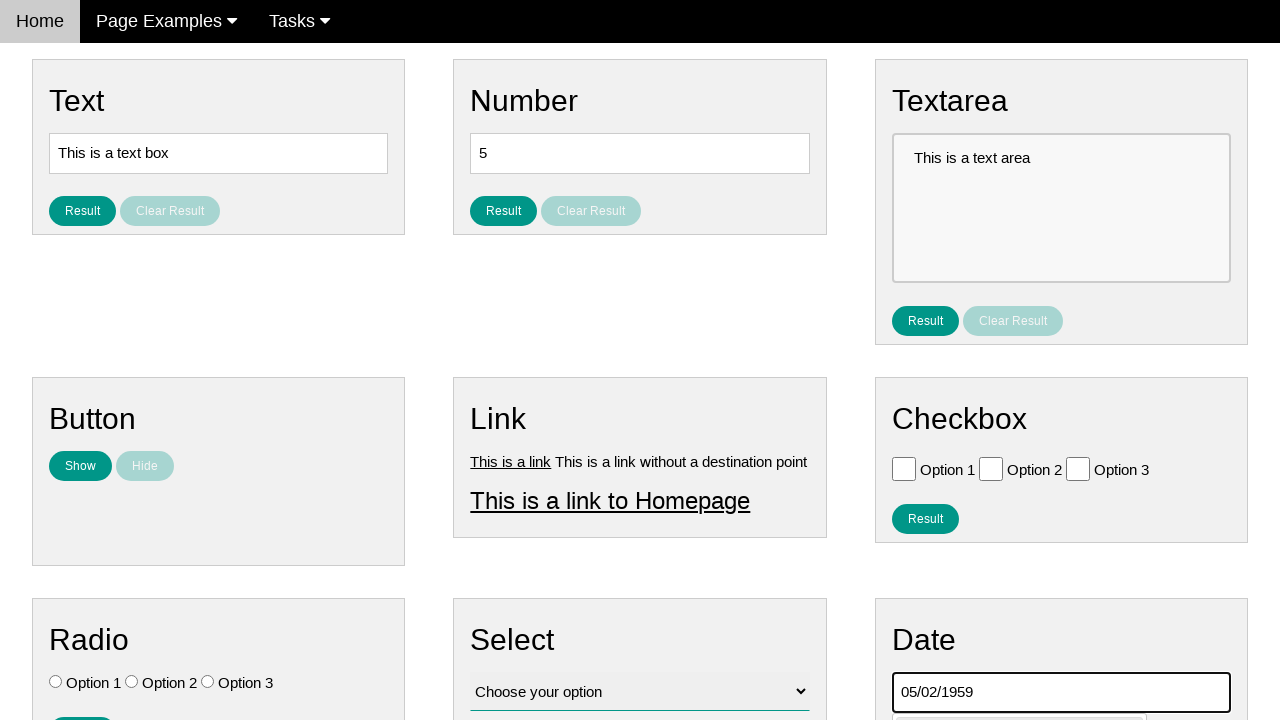

Clicked outside the date box to close any calendar popup at (219, 147) on .w3-third
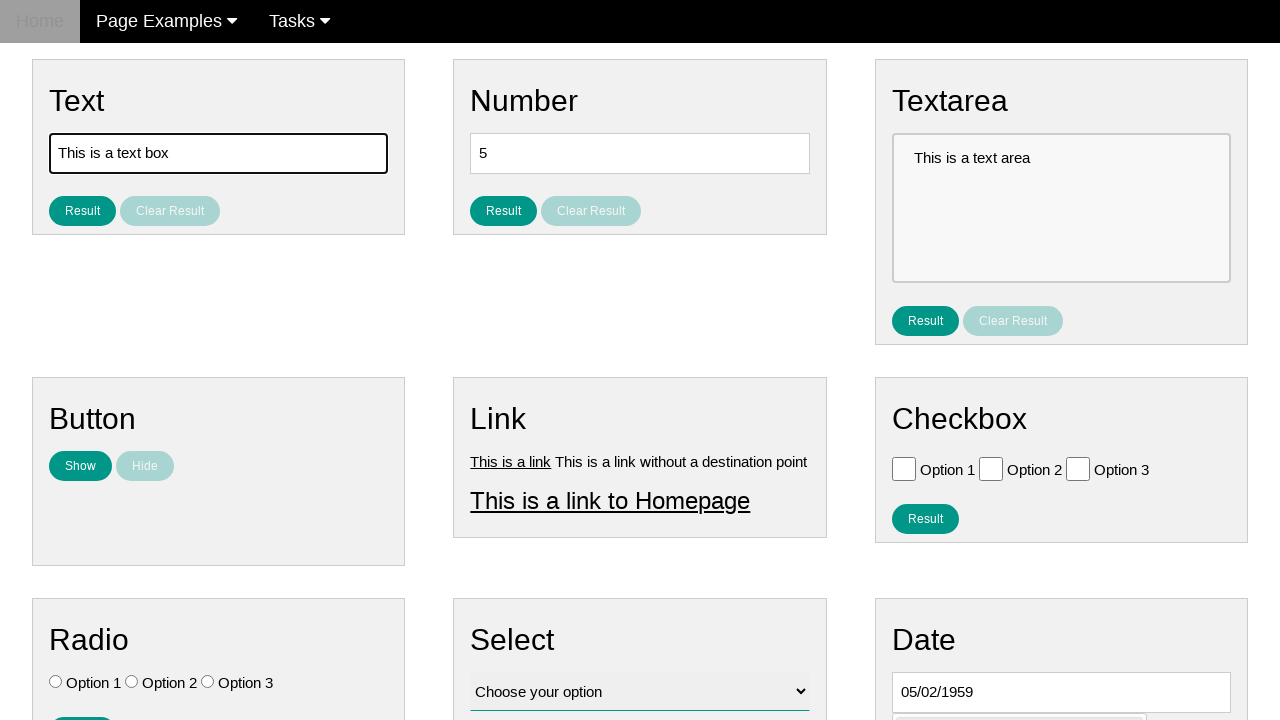

Clicked the result button for date at (925, 425) on #result_button_date
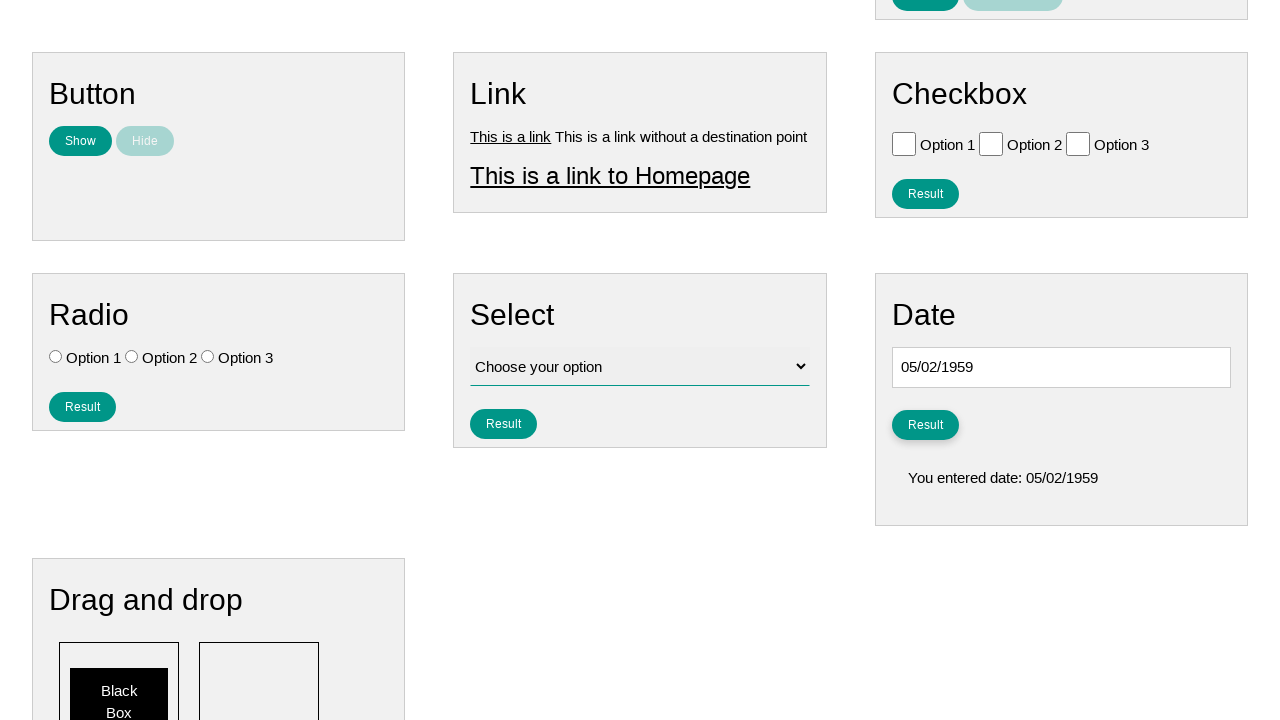

Waited for result date element to load
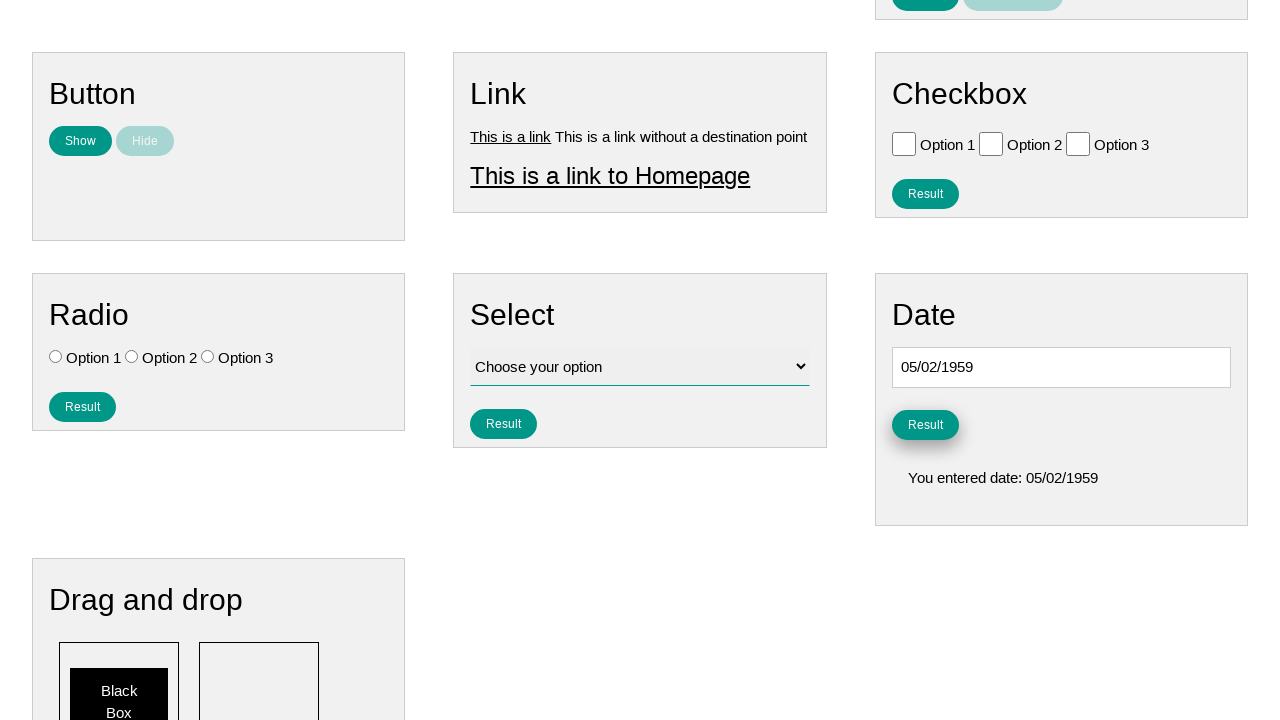

Verified result text contains 'You entered date: 05/02/1959'
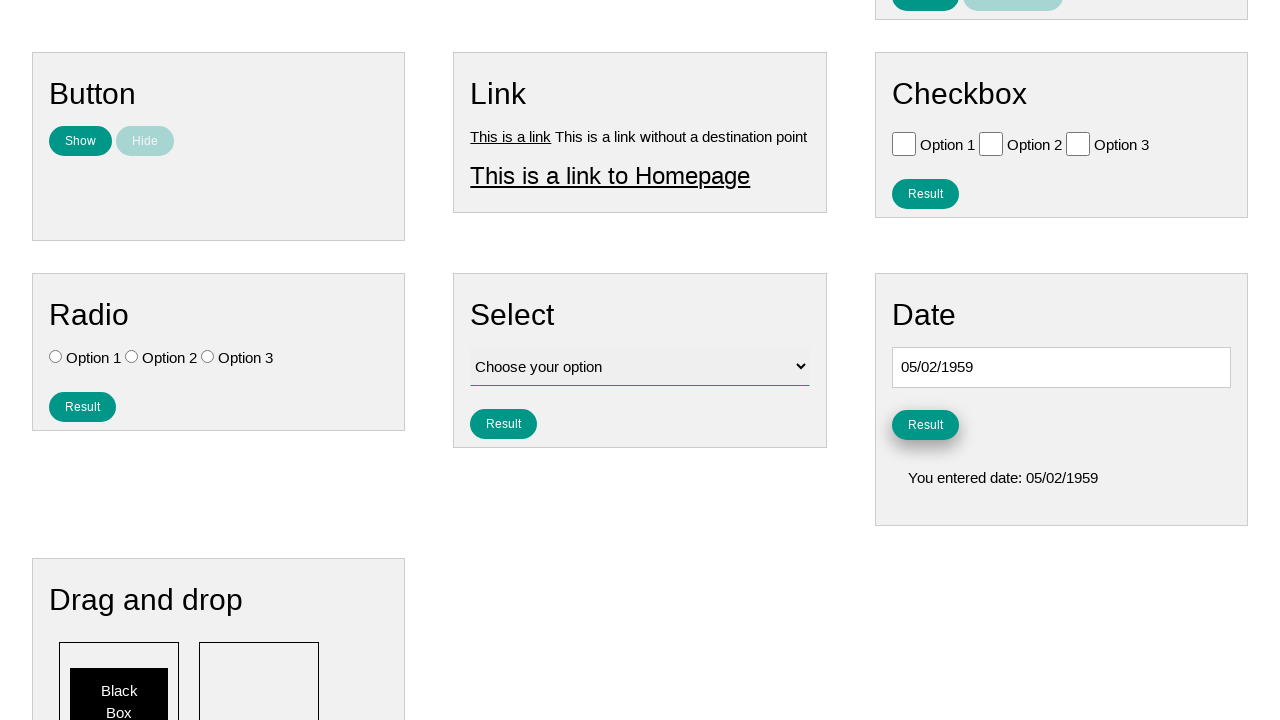

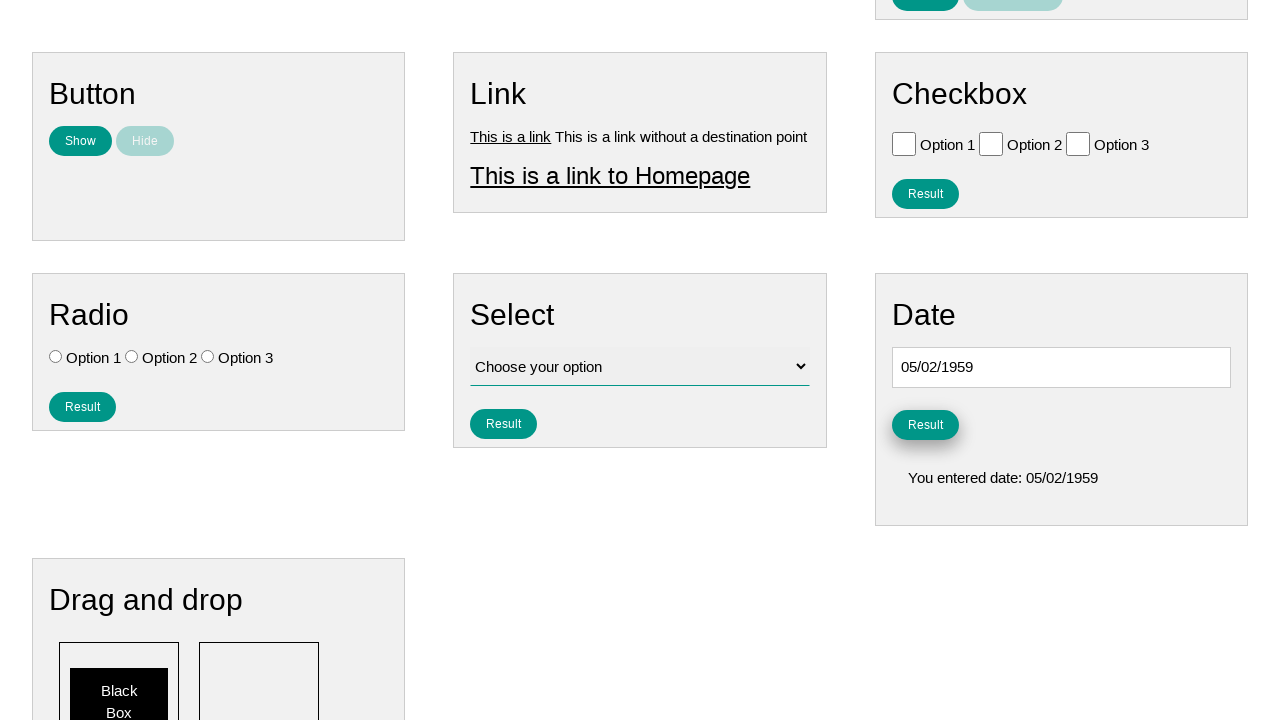